Opens the Reliance Digital shopping website homepage and waits for it to load

Starting URL: https://www.reliancedigital.in/

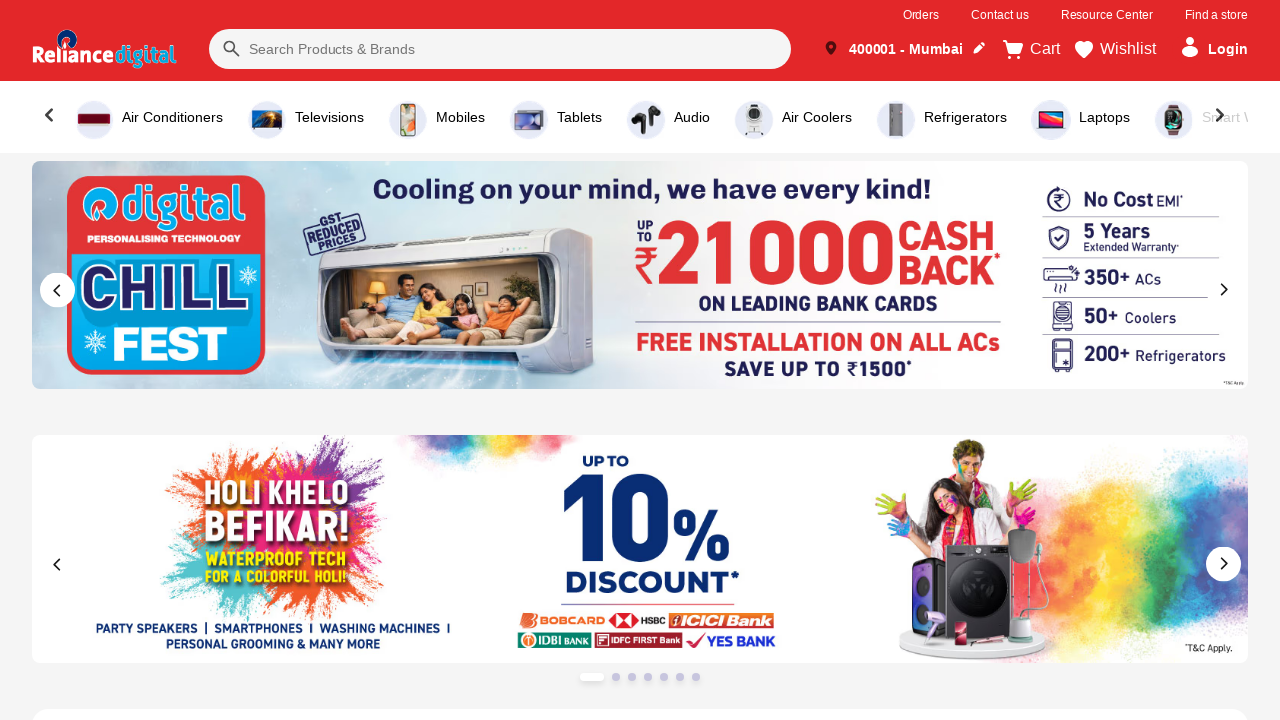

Waited for page DOM content to load
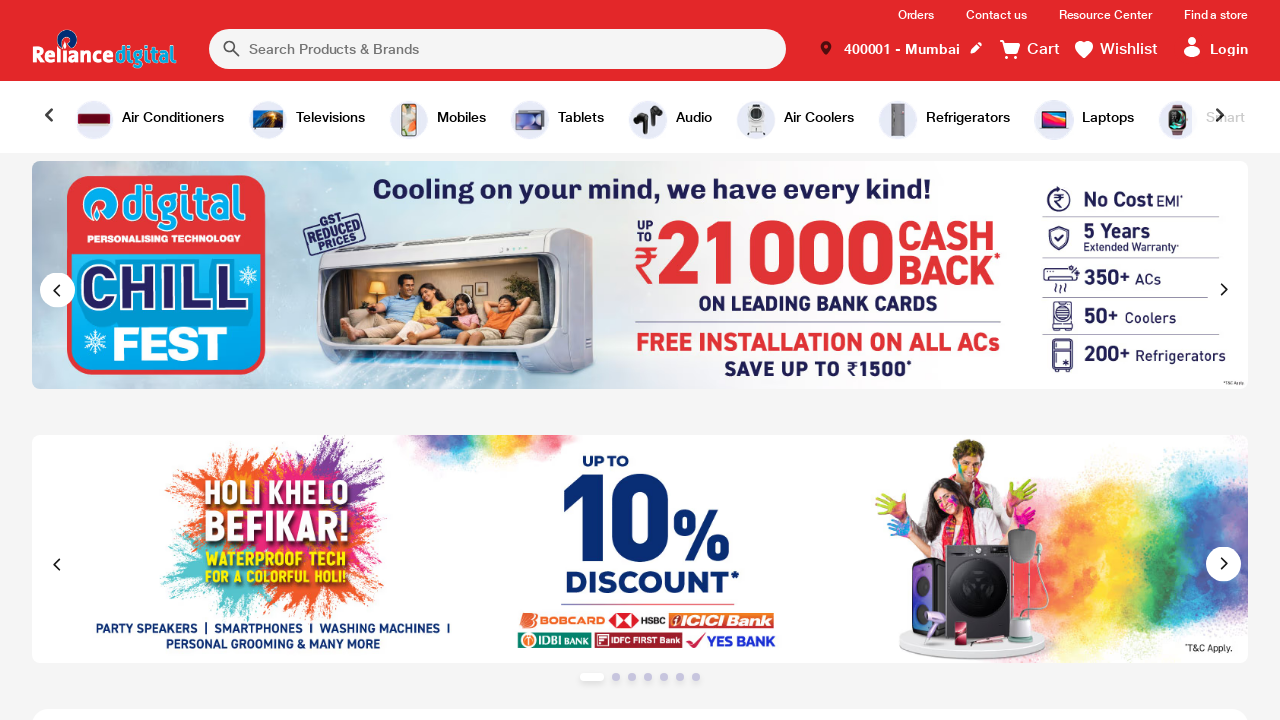

Verified body element is present on Reliance Digital homepage
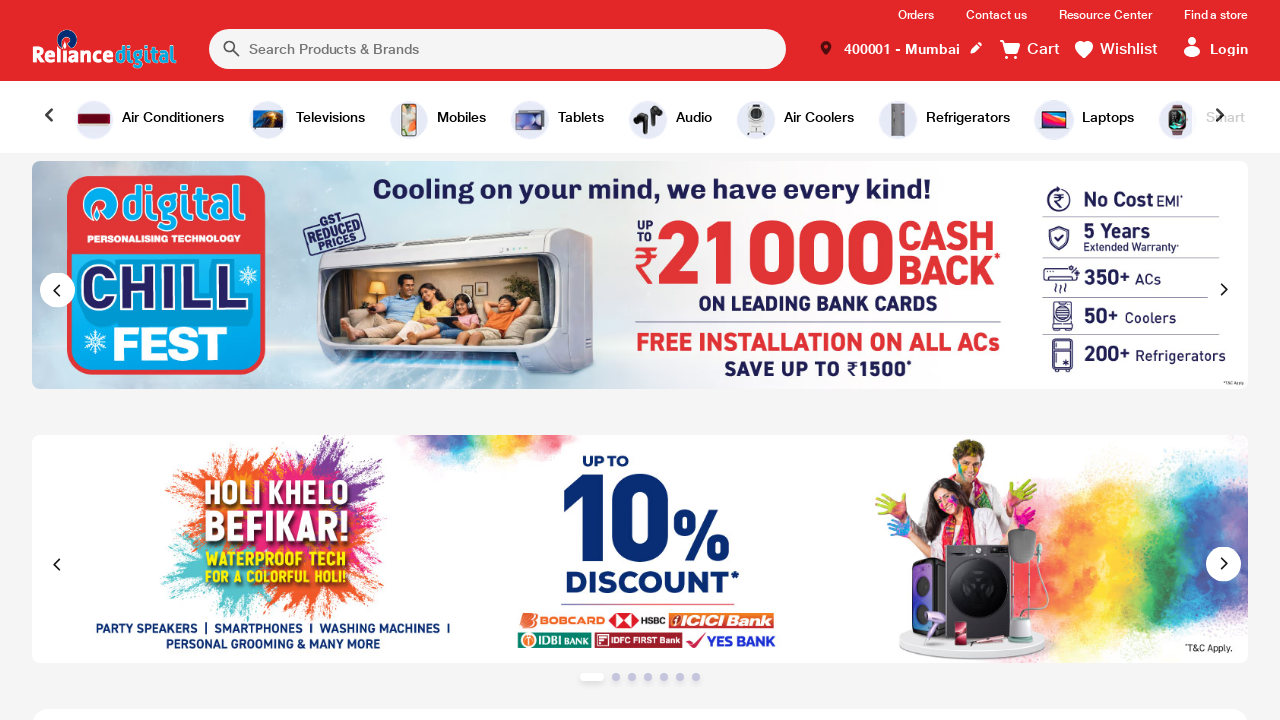

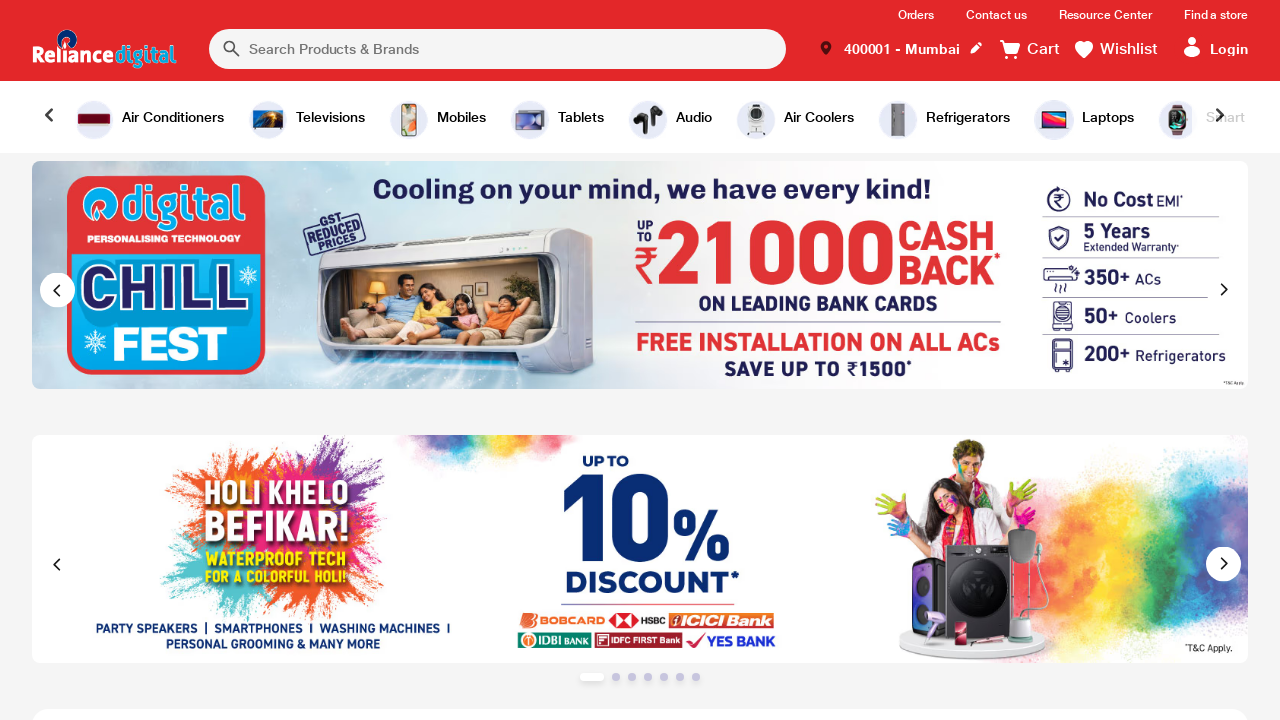